Tests JQuery ProgressBar functionality by starting a download, verifying the Cancel button appears, closing the dialog, restarting the download, and waiting for the "Complete!" message.

Starting URL: http://demo.automationtesting.in/WebTable.html

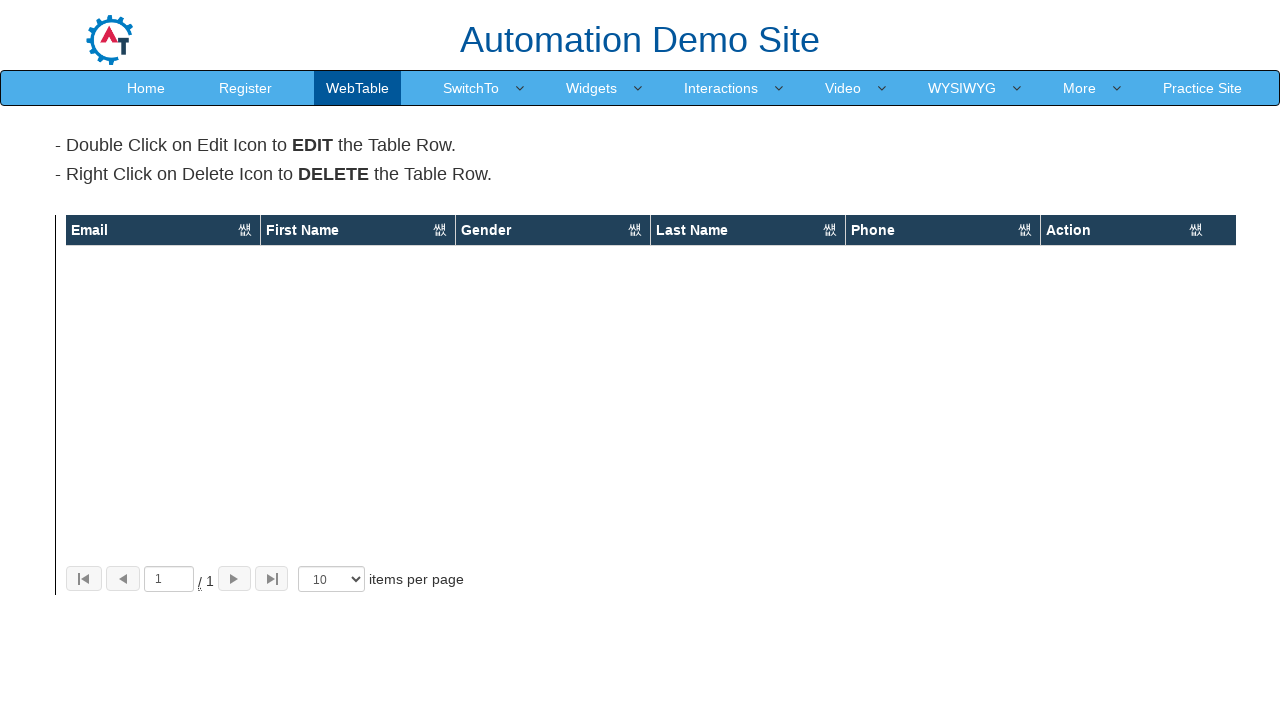

Clicked on 'More' link at (1080, 88) on text=More
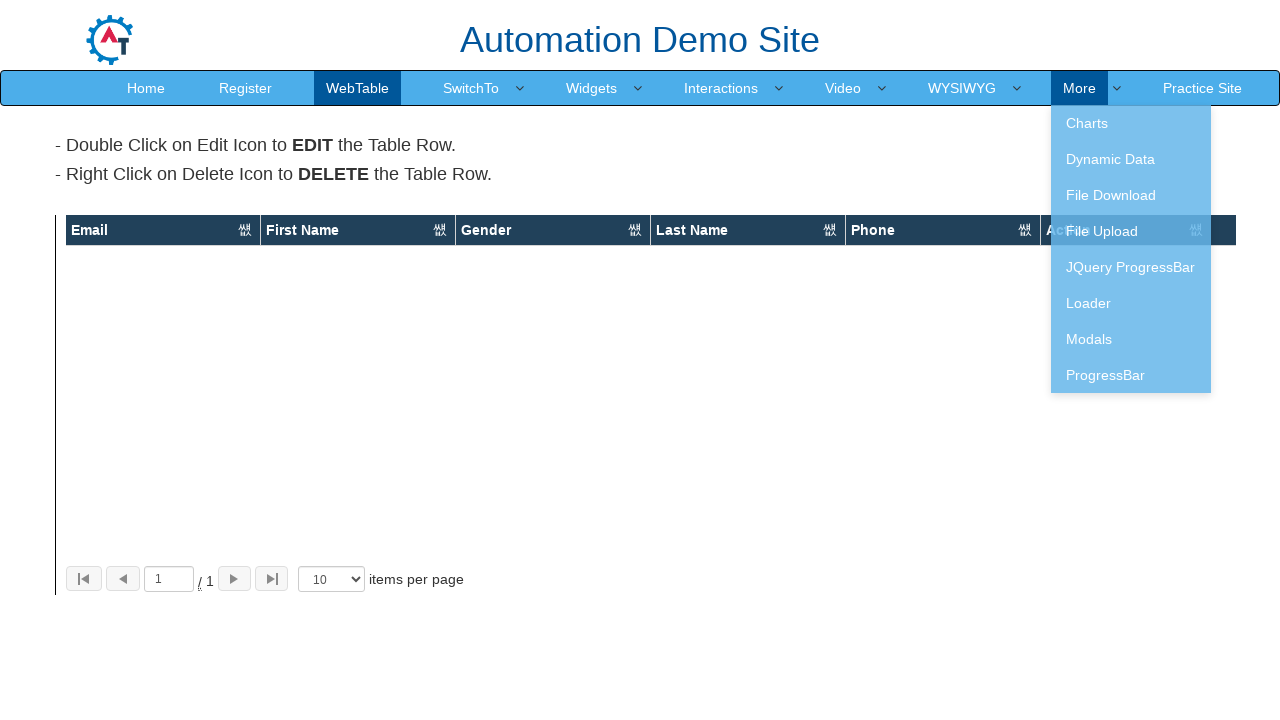

Clicked on 'JQuery ProgressBar' link at (1131, 267) on text=JQuery ProgressBar
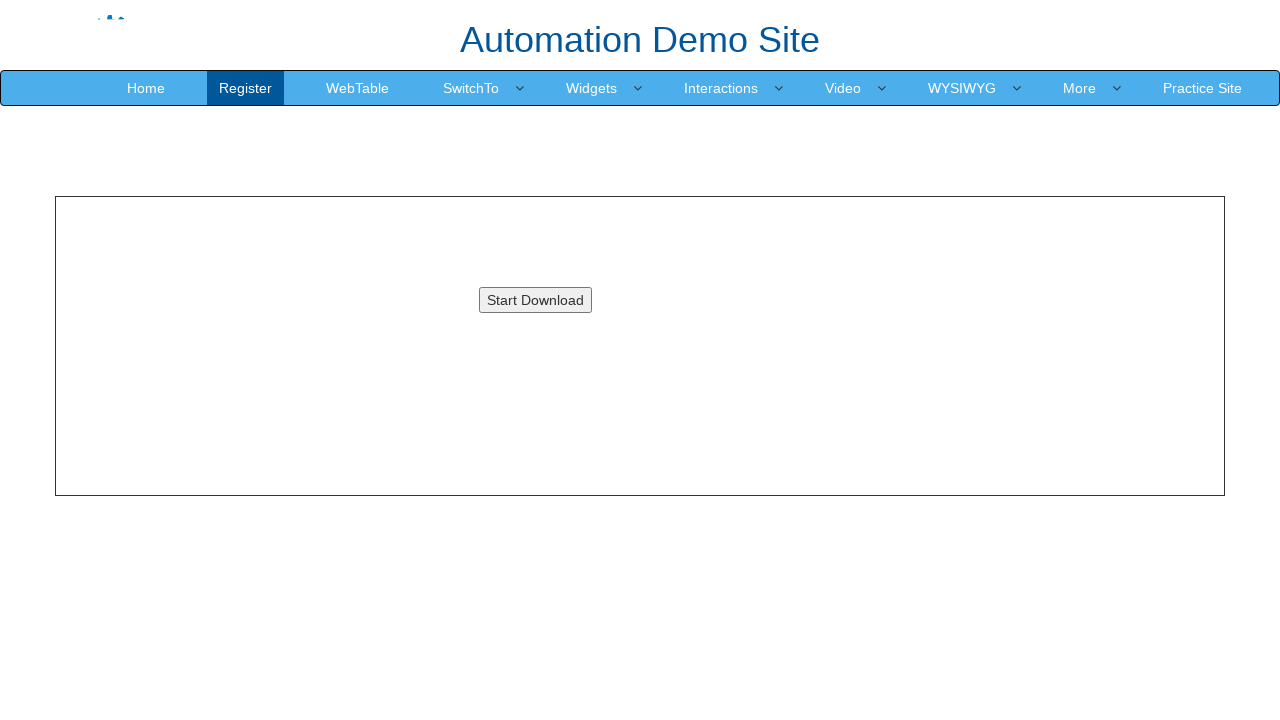

Verified Cancel button is initially hidden
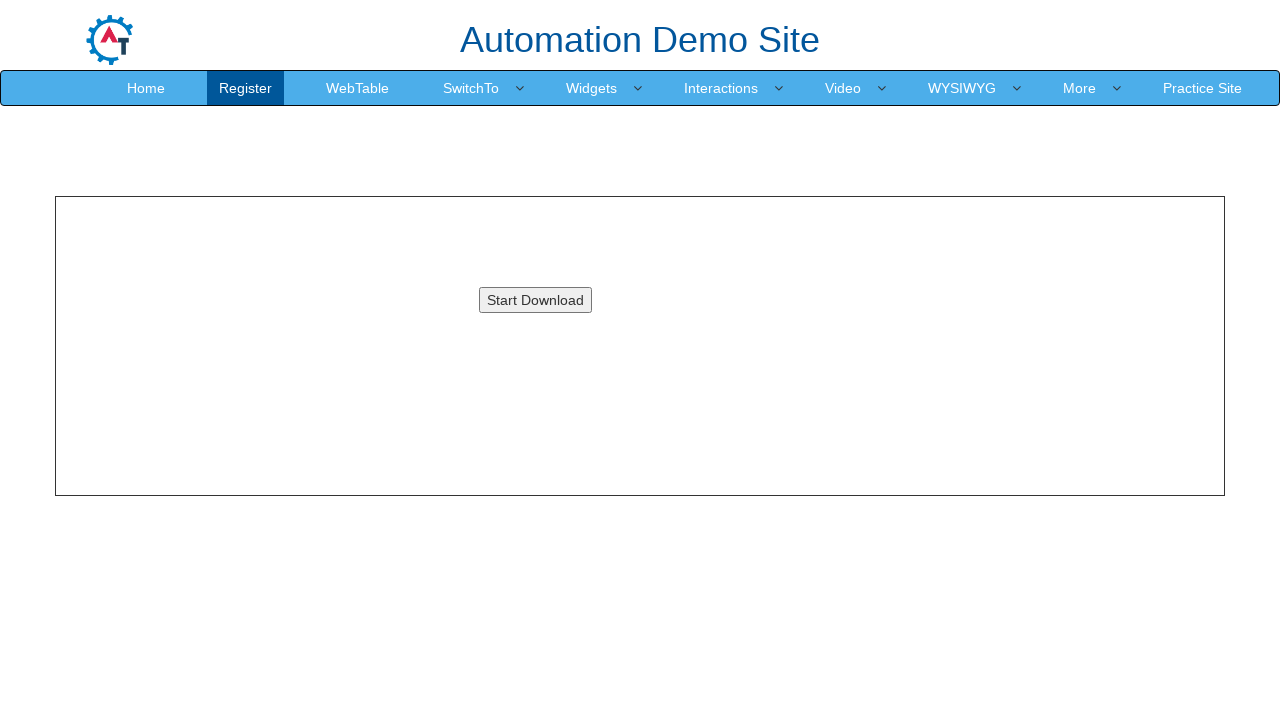

Clicked 'Start Download' button at (535, 300) on button#downloadButton
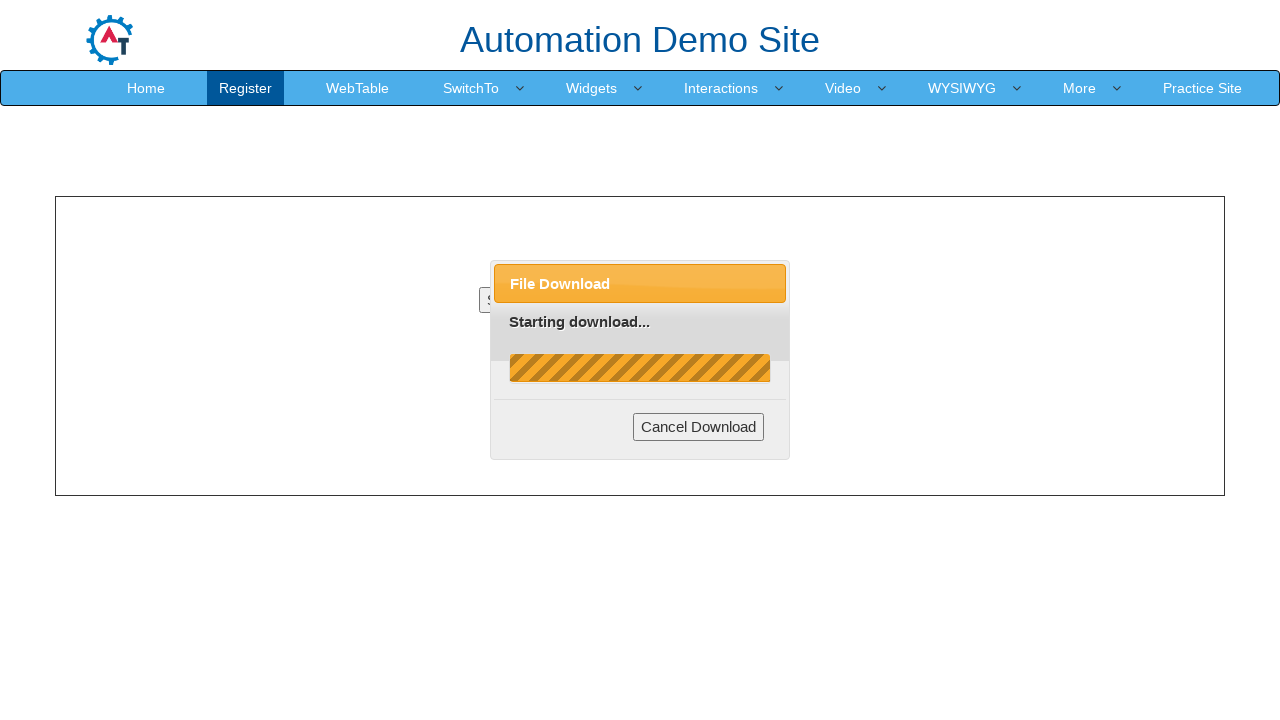

Verified 'Cancel Download' button appeared
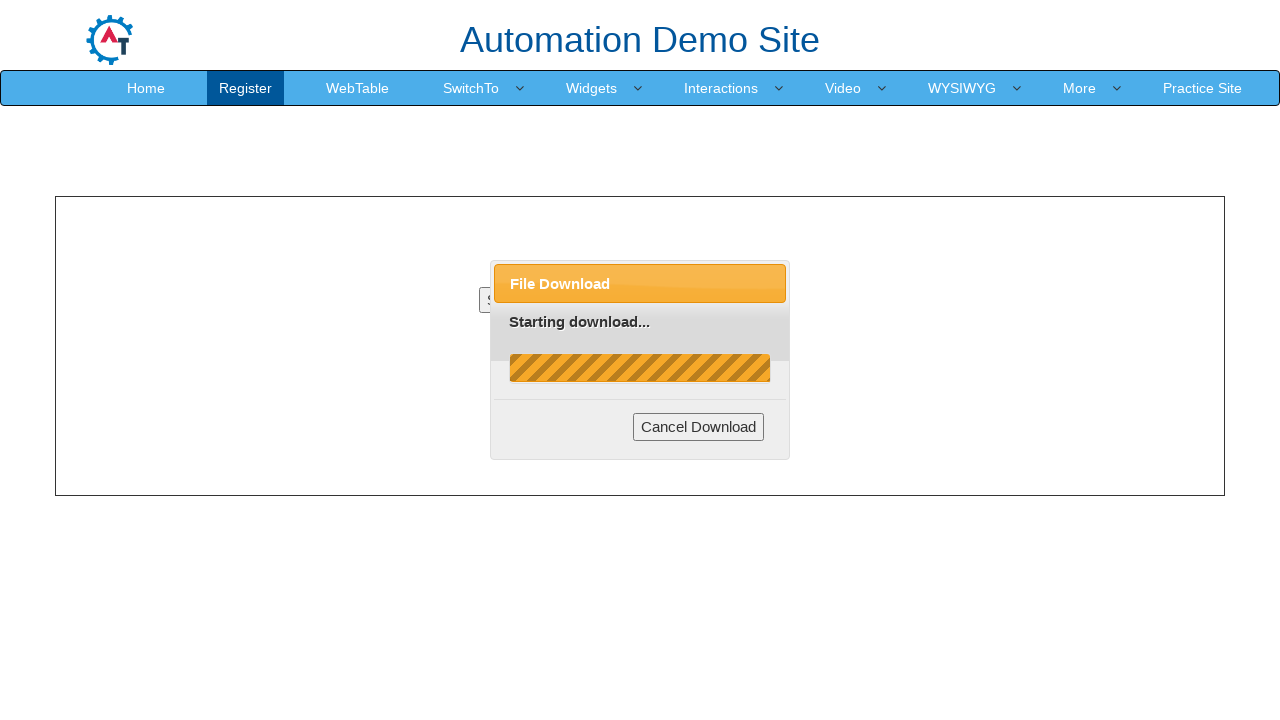

Clicked close button in the dialog at (699, 427) on .ui-dialog-buttonset button
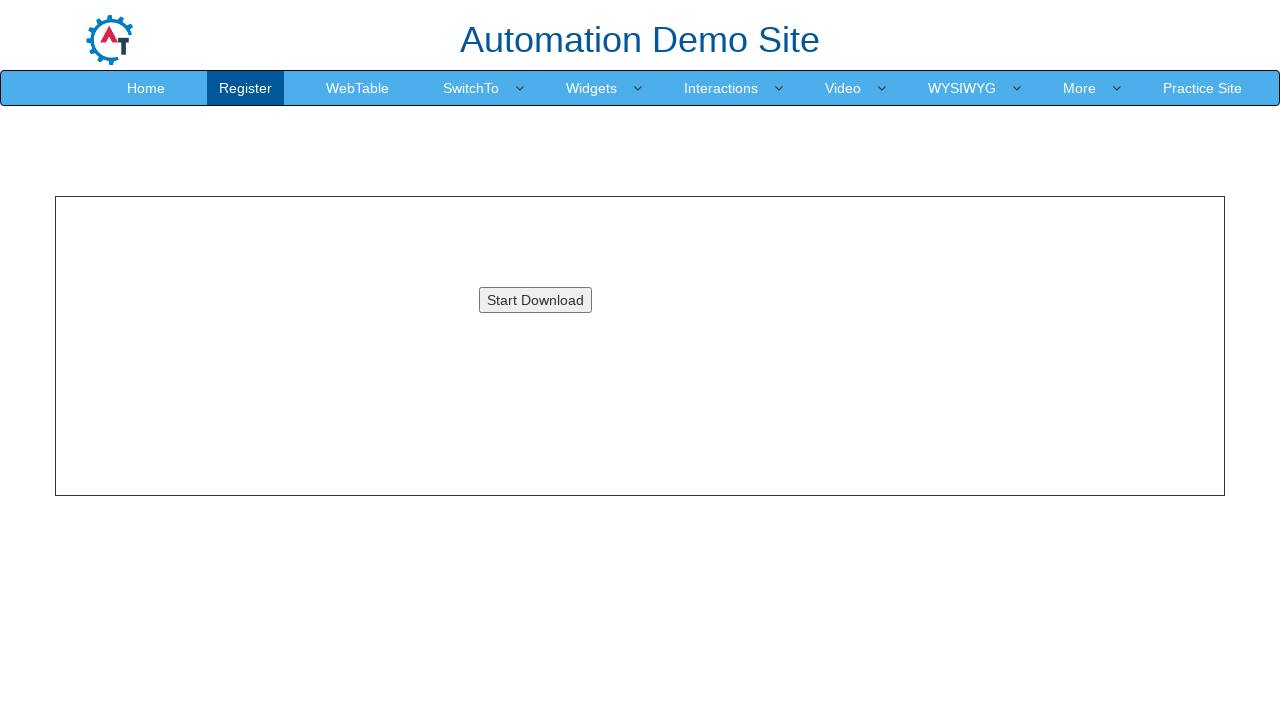

Clicked 'Start Download' button again at (535, 300) on button#downloadButton
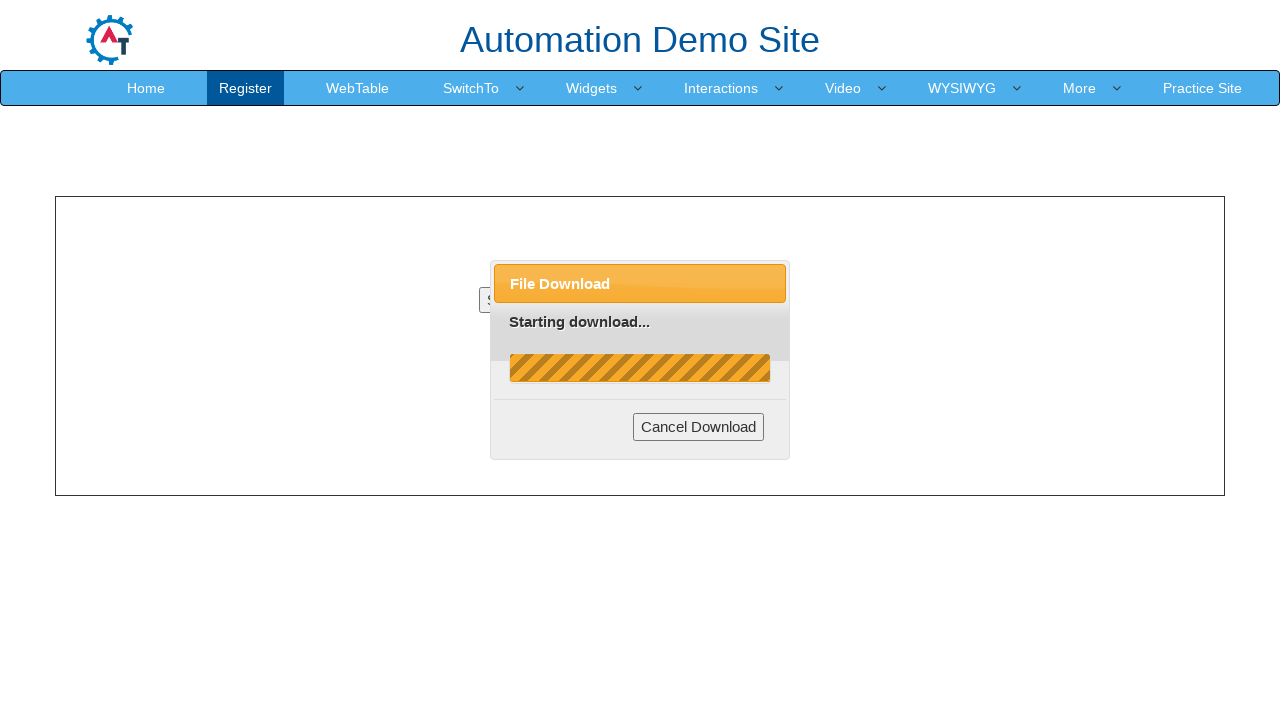

Verified 'Complete!' message appeared
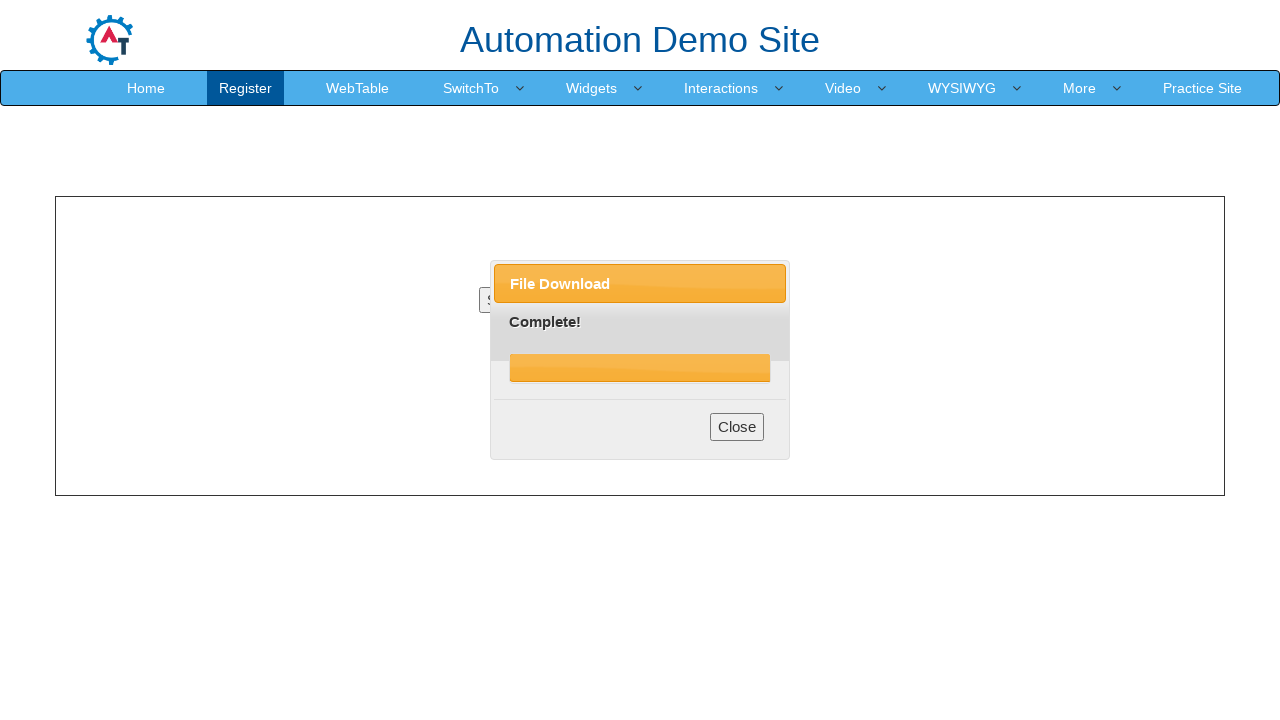

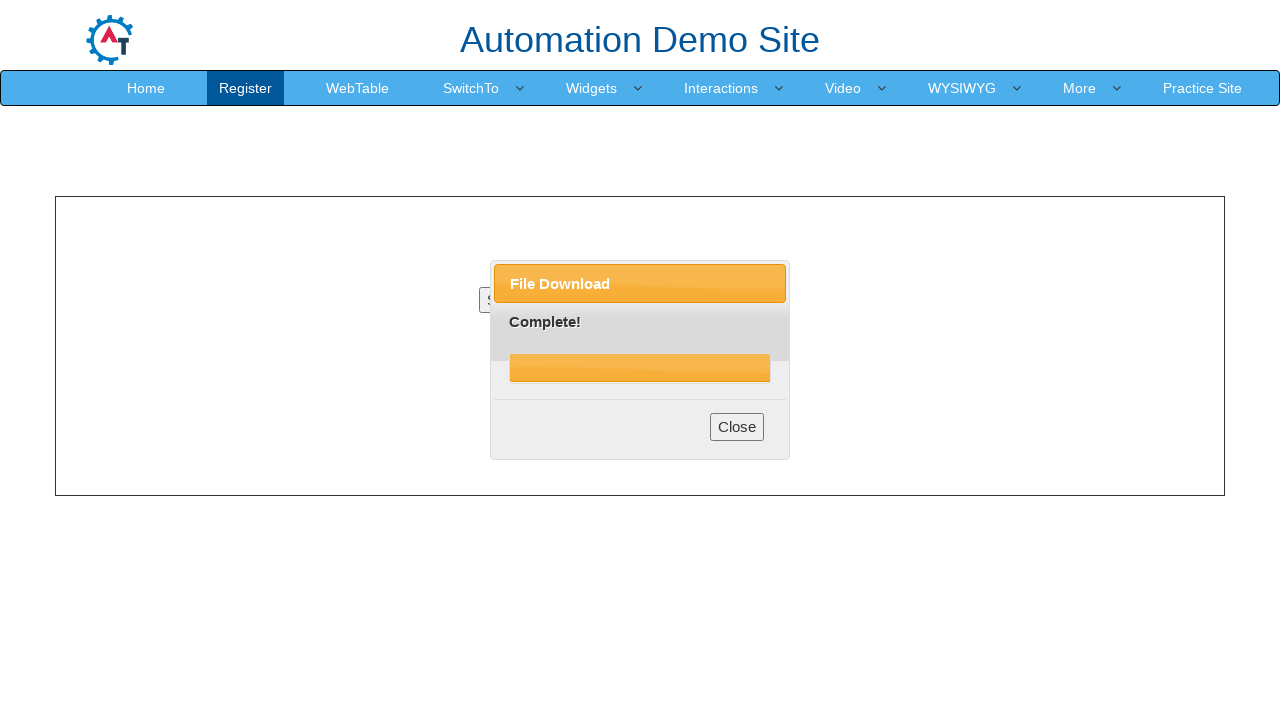